Tests the Text Box form by navigating to the Text Box section, filling in user details (name, email, addresses), submitting the form, and verifying the input values

Starting URL: https://demoqa.com/

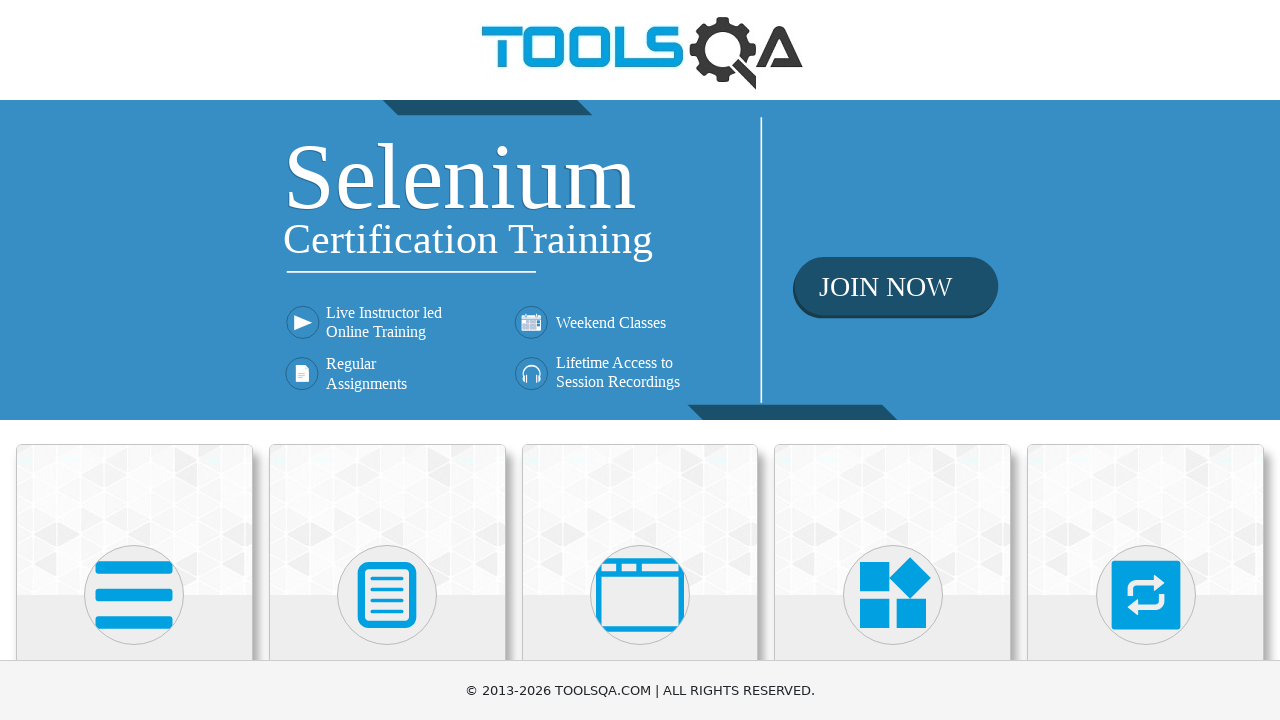

Scrolled down the page by 600px
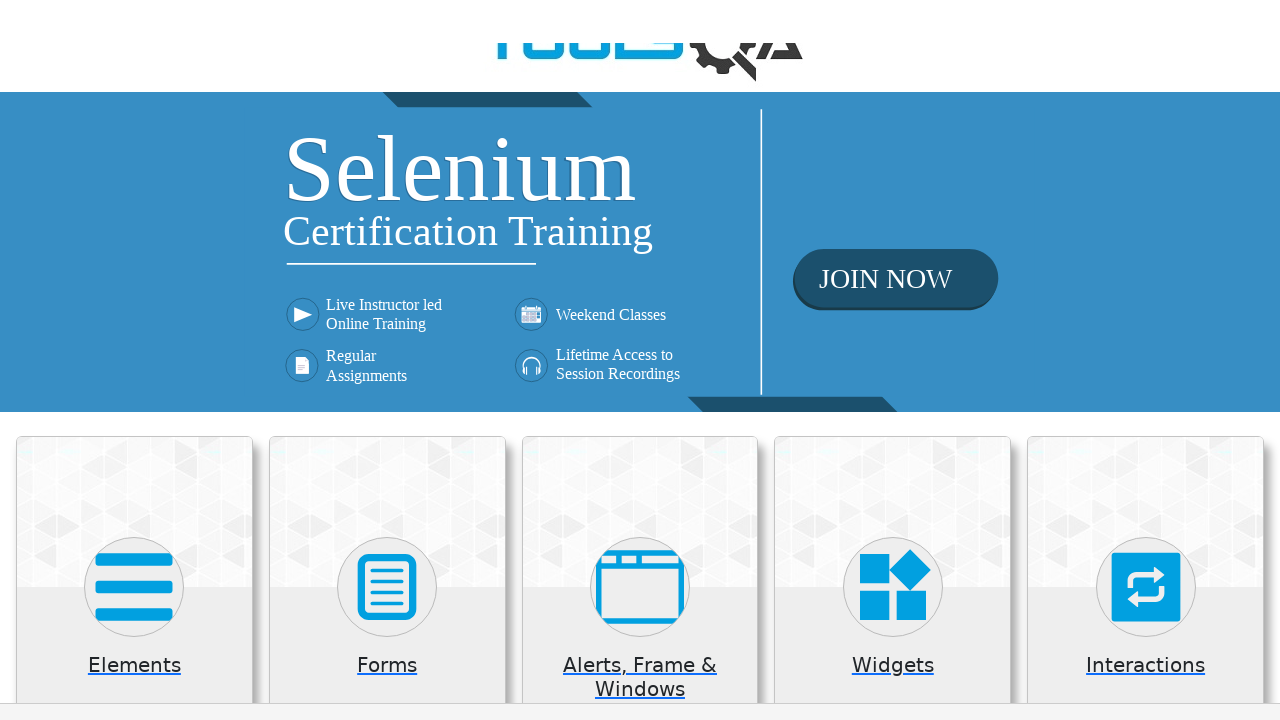

Clicked on Elements tab at (134, 73) on xpath=//h5[contains(text(),'Elements')]
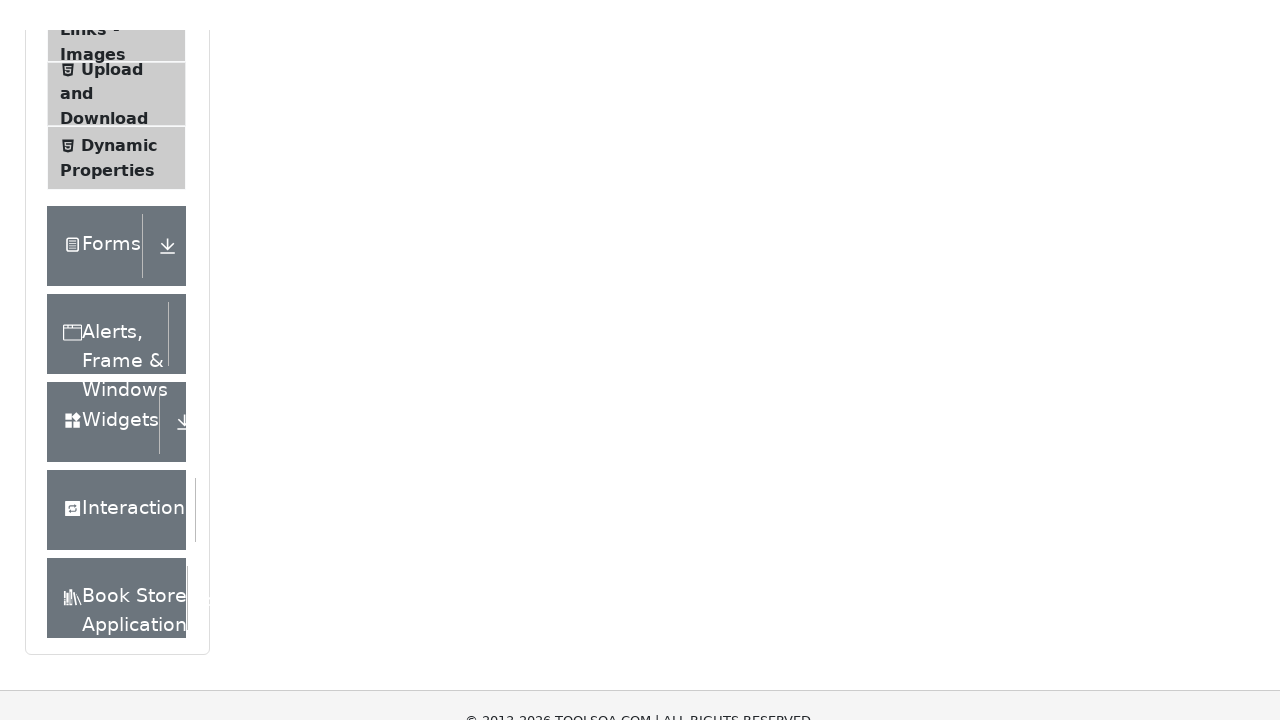

Clicked on Text Box sub-menu at (119, 261) on xpath=//span[contains(text(),'Text Box')]
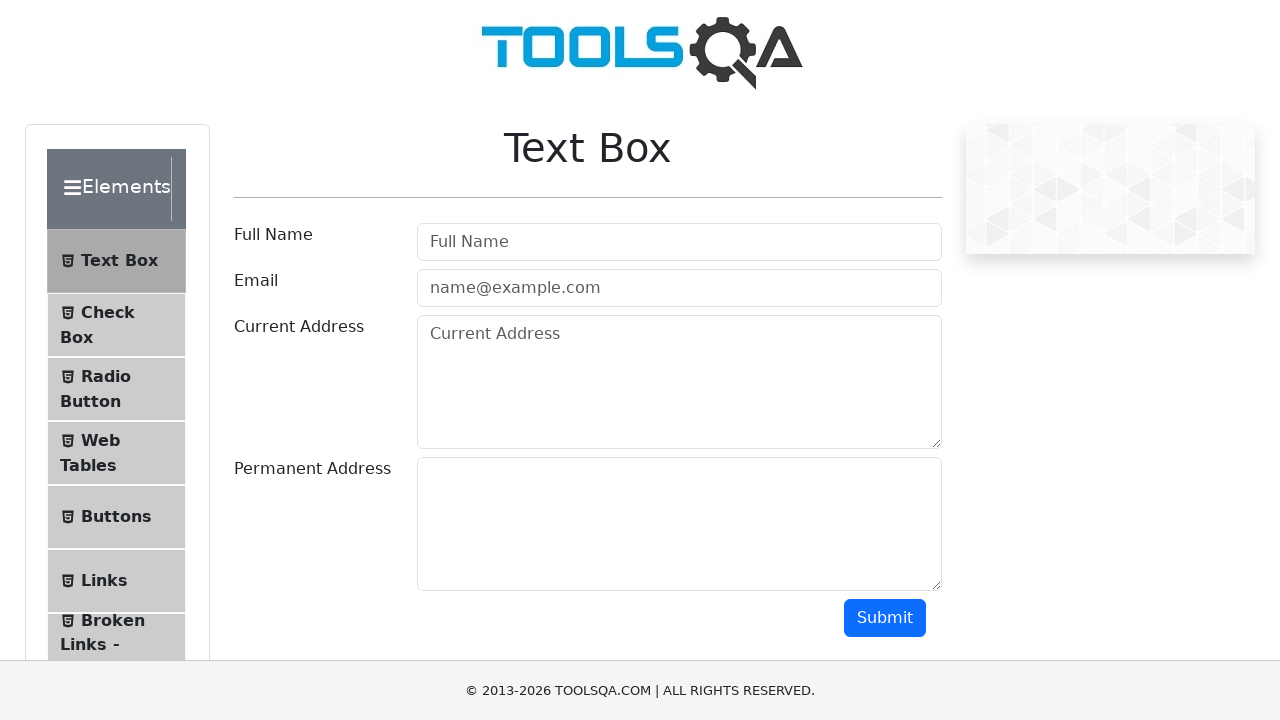

Entered user name 'Ajay' in the userName field on #userName
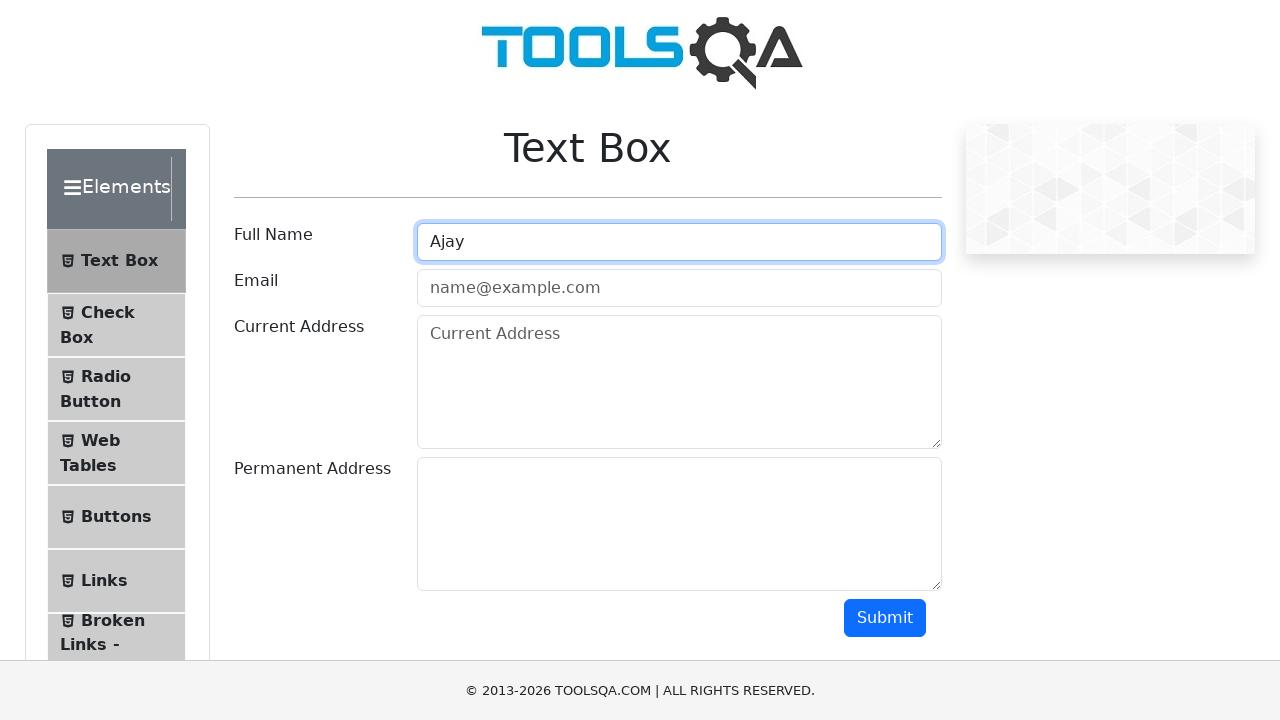

Entered email 'ajay@yopmail.com' in the userEmail field on #userEmail
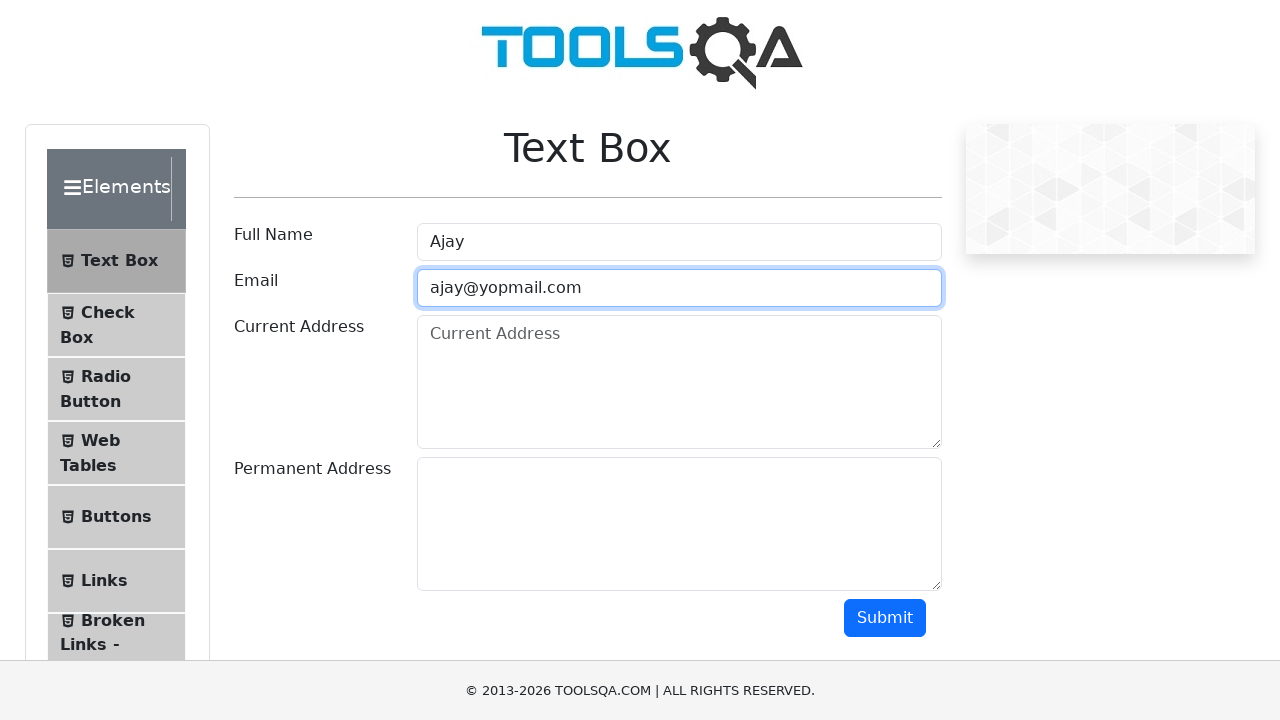

Entered current address '558, Phase-3' in the currentAddress field on #currentAddress
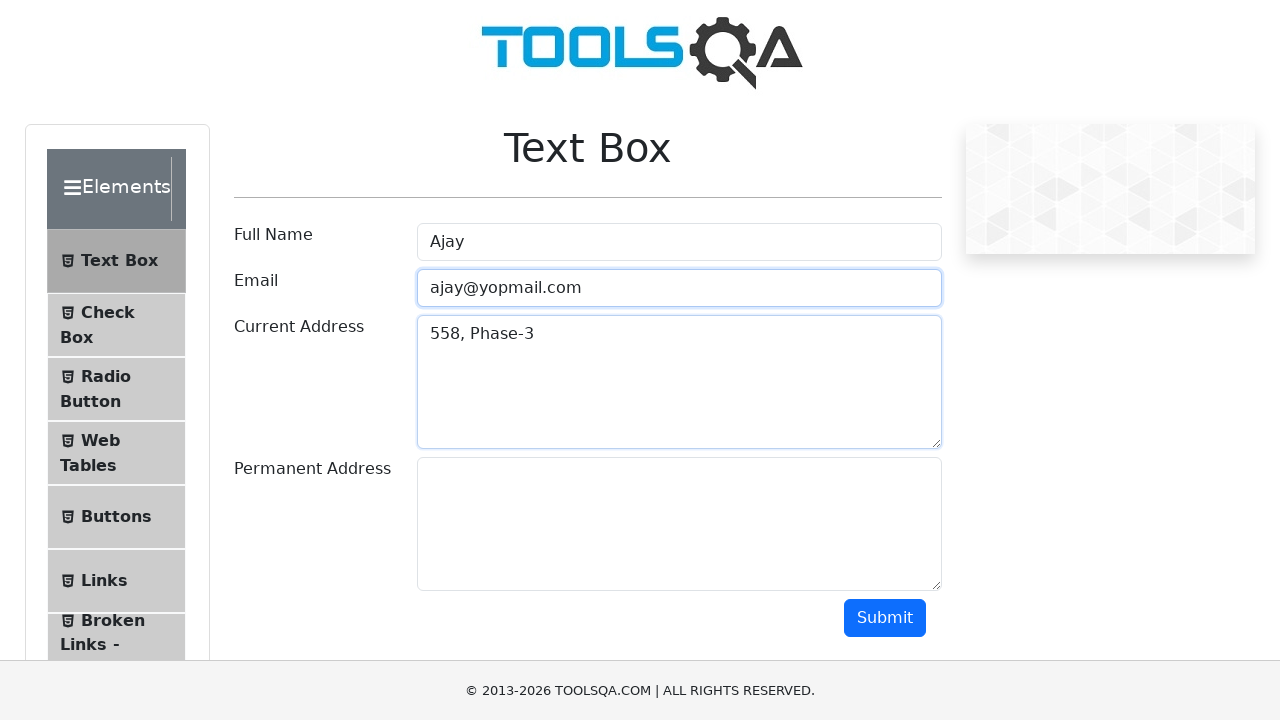

Entered permanent address 'Bartouli' in the permanentAddress field on #permanentAddress
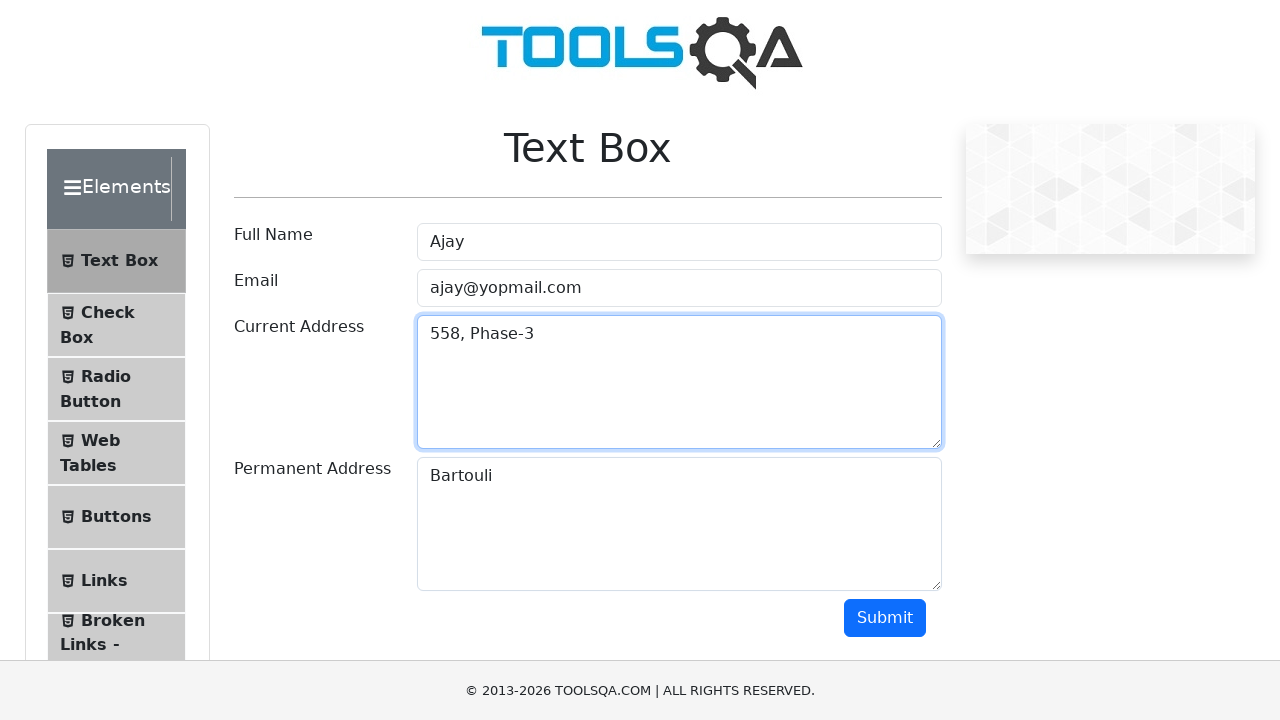

Scrolled down by 300px to reveal submit button
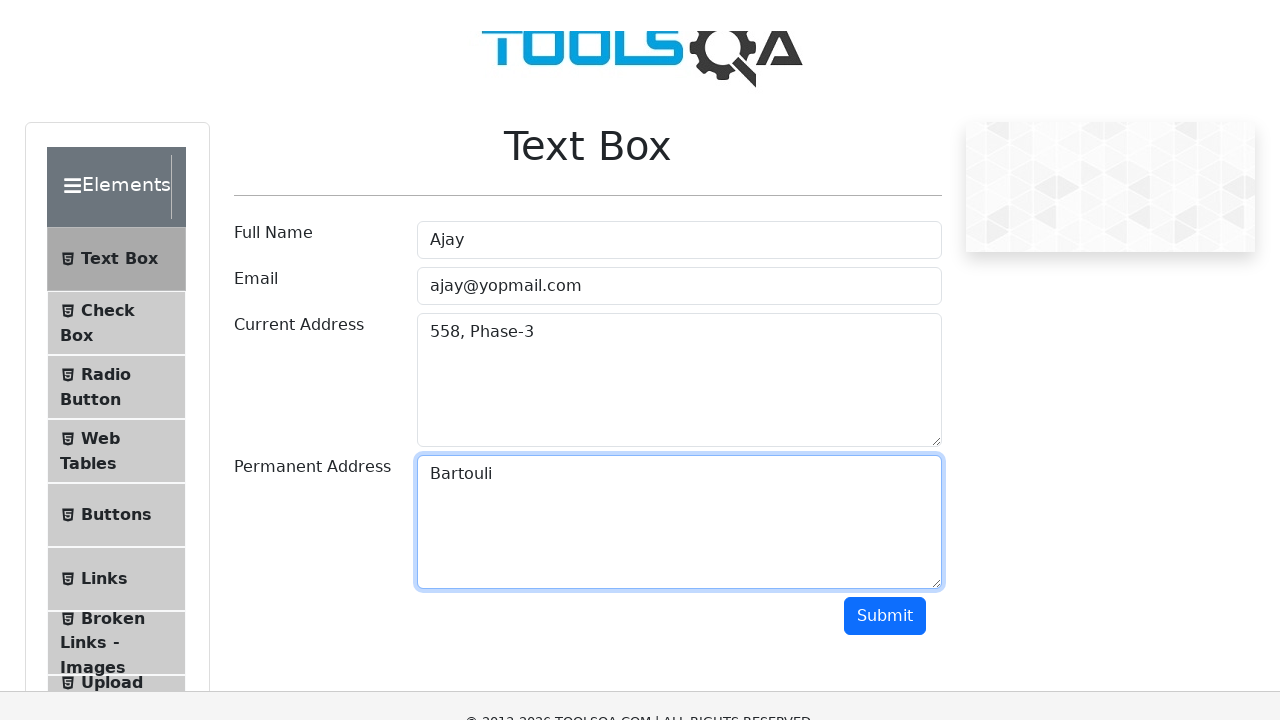

Clicked the submit button to submit the Text Box form at (885, 318) on #submit
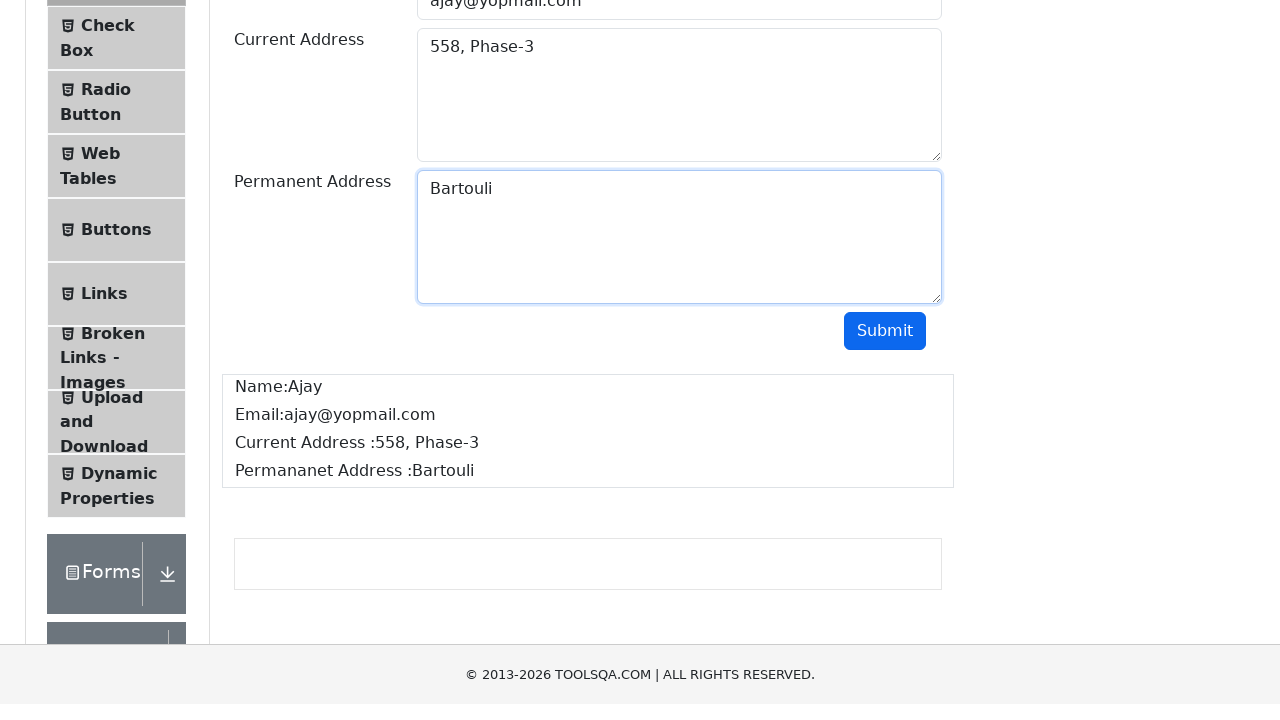

Waited for output section to appear after form submission
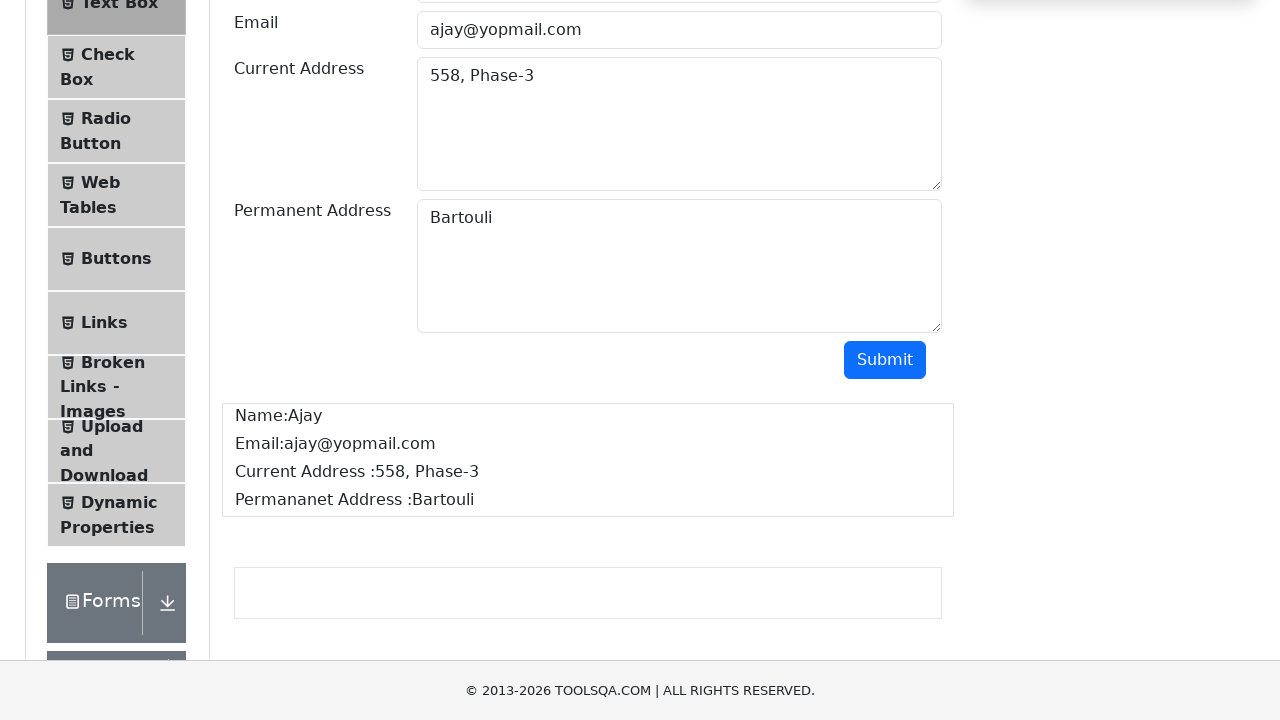

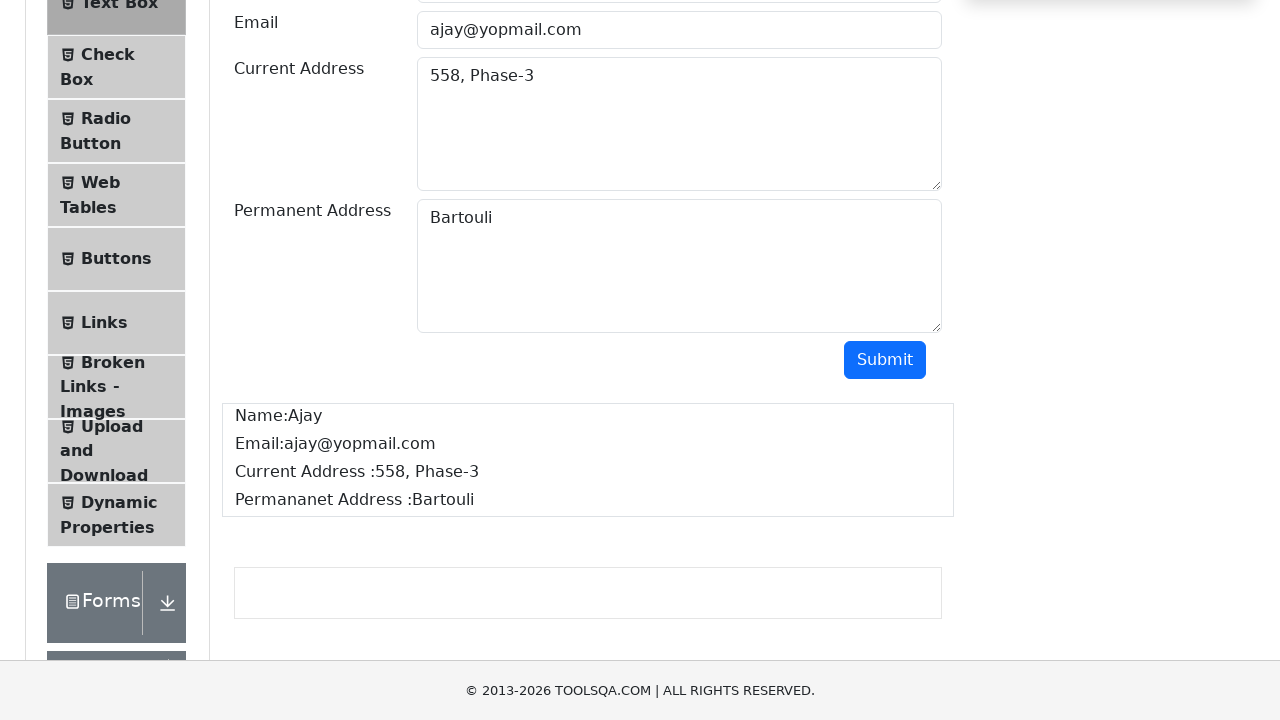